Tests that tooltip disappears when mouse moves away from the element by hovering on button then moving to page title

Starting URL: https://demoqa.com/tool-tips

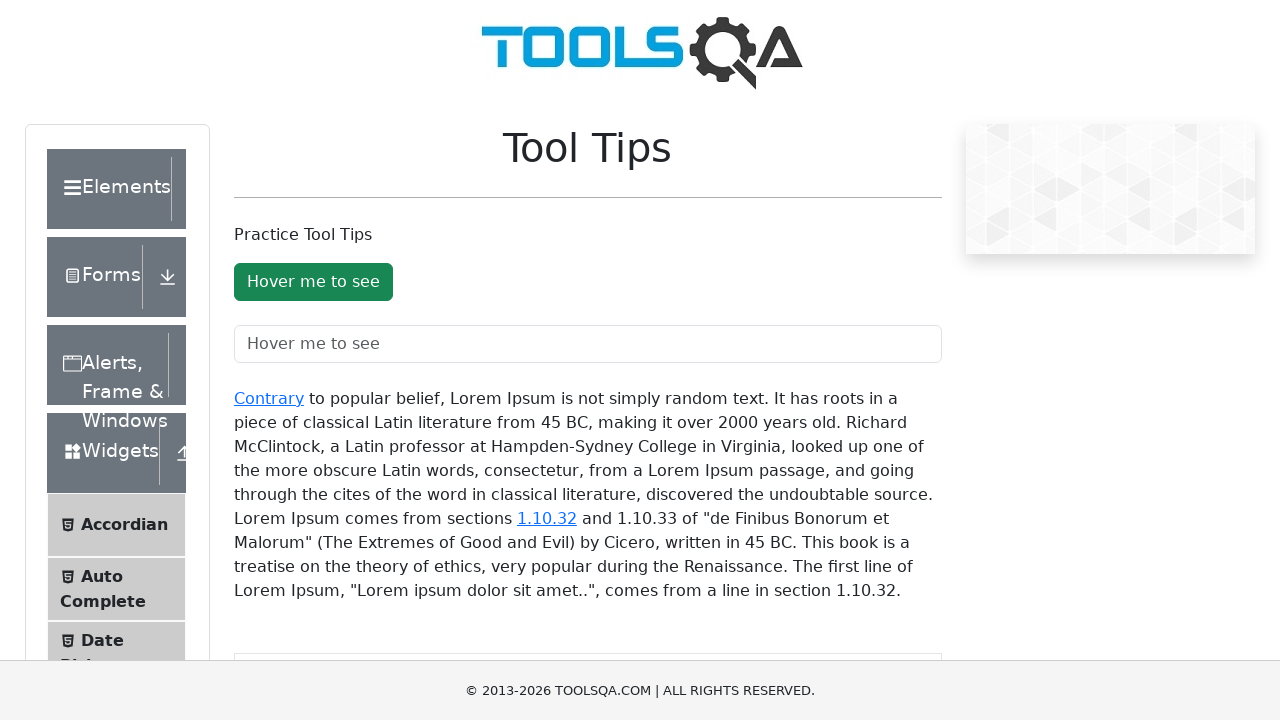

Hovered over button to trigger tooltip at (313, 282) on #toolTipButton
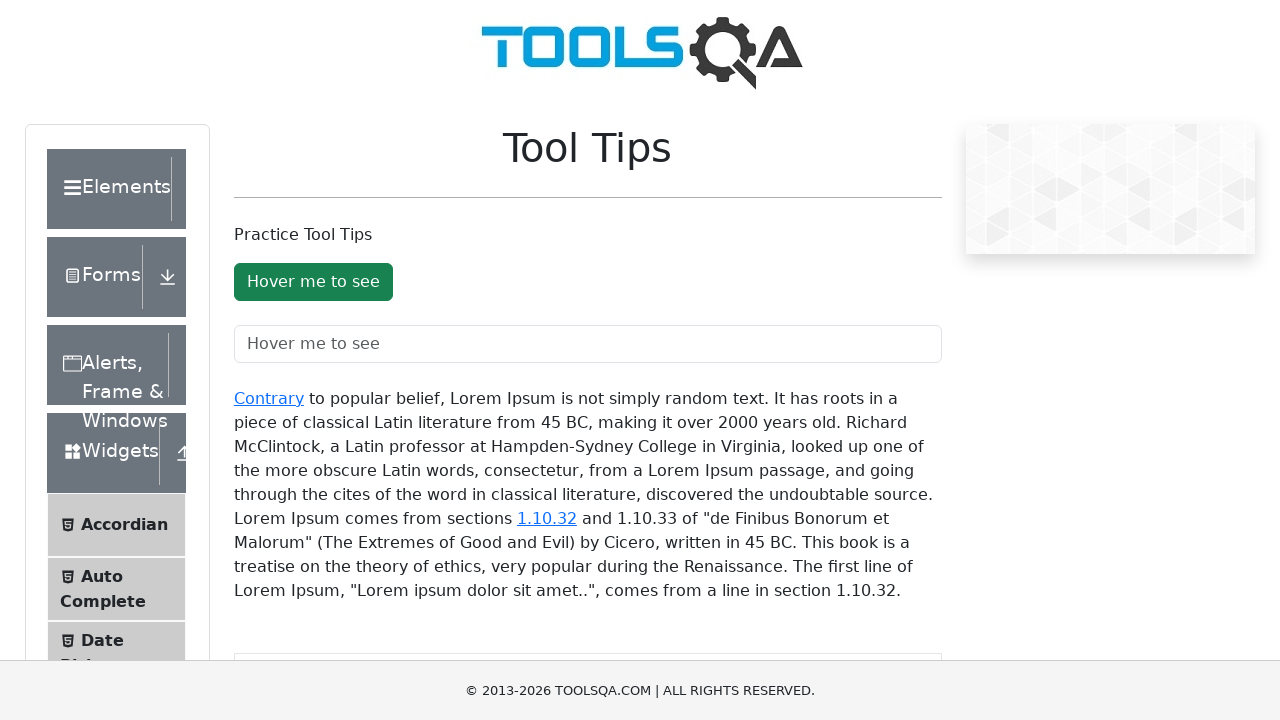

Tooltip appeared after hovering button
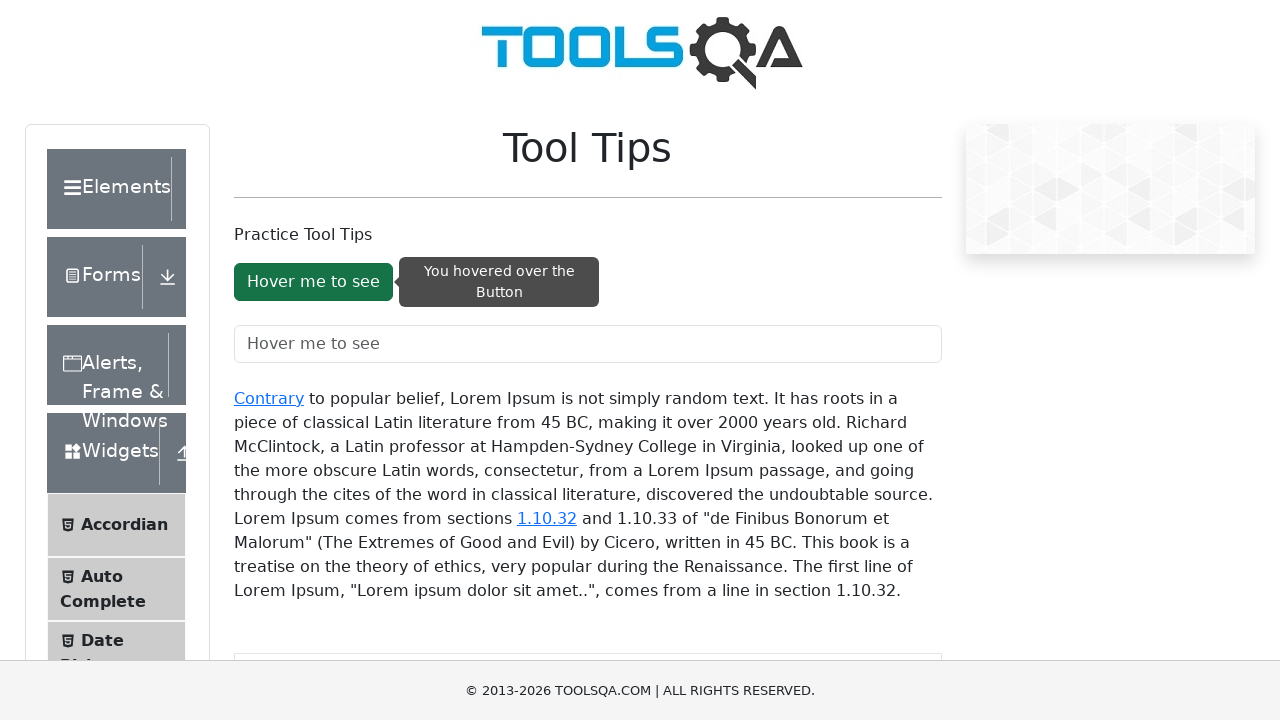

Moved mouse to page title to trigger tooltip disappearance at (588, 161) on h1
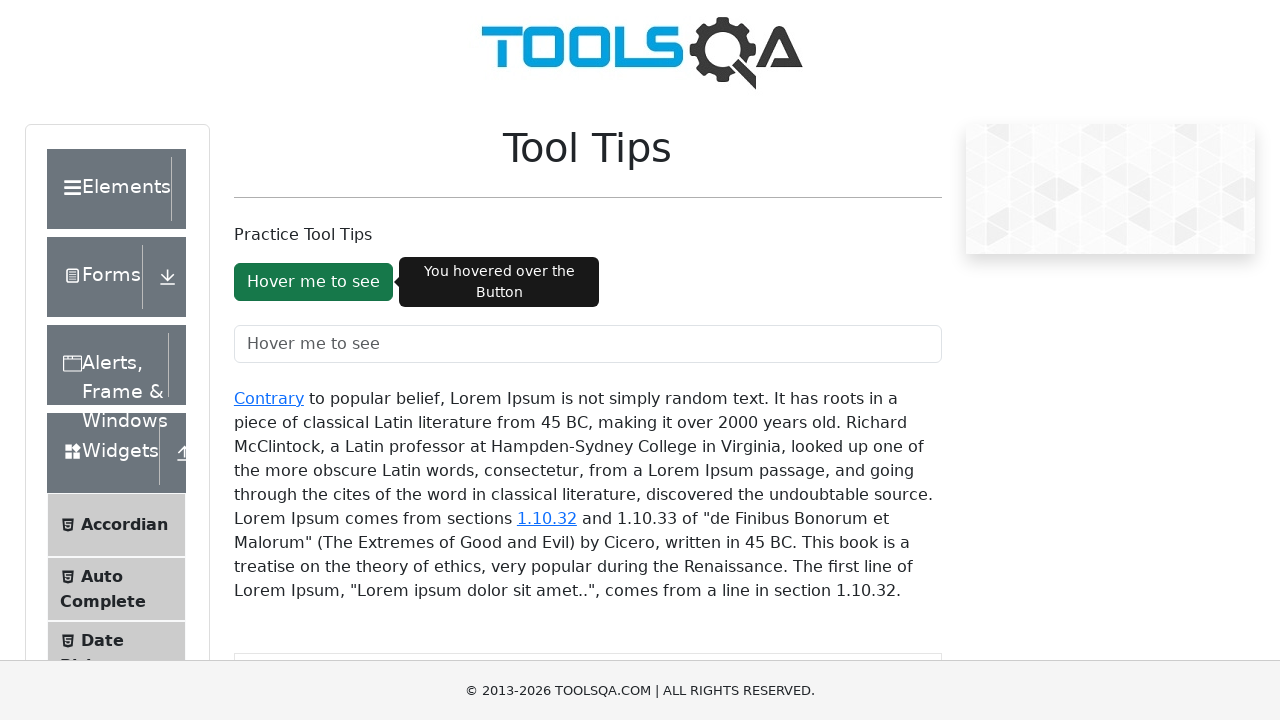

Tooltip disappeared after moving mouse away from button
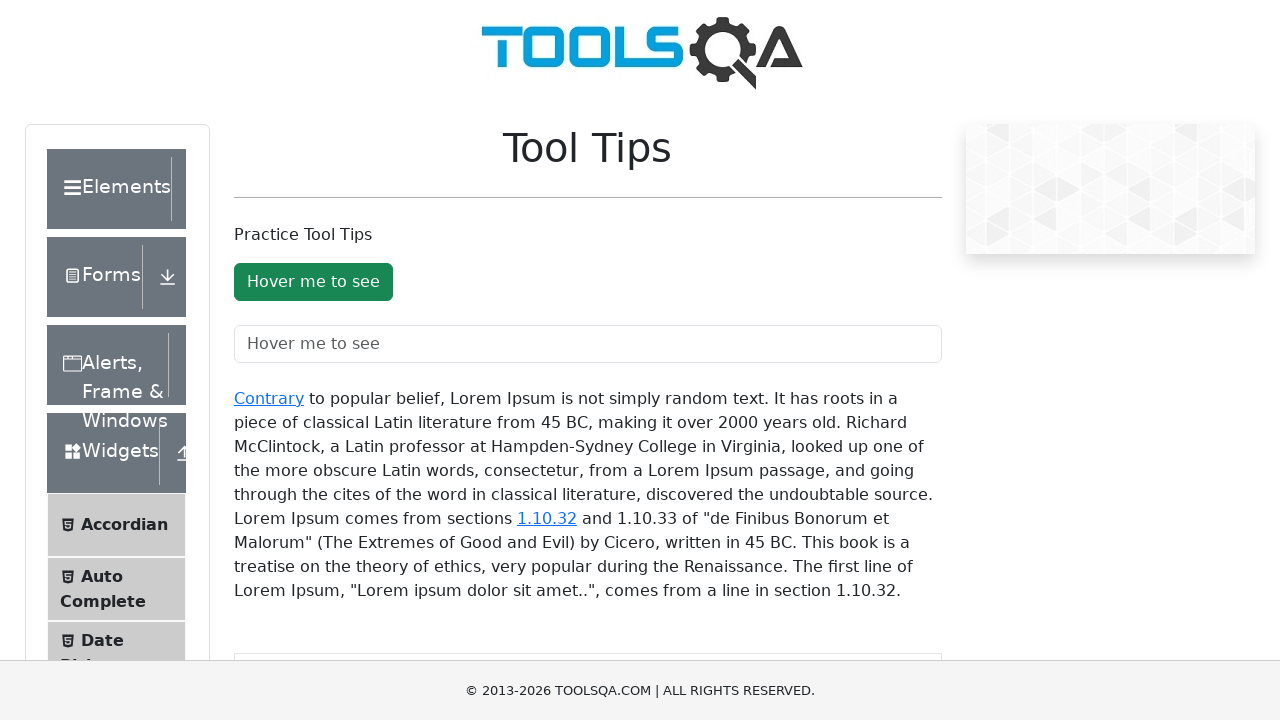

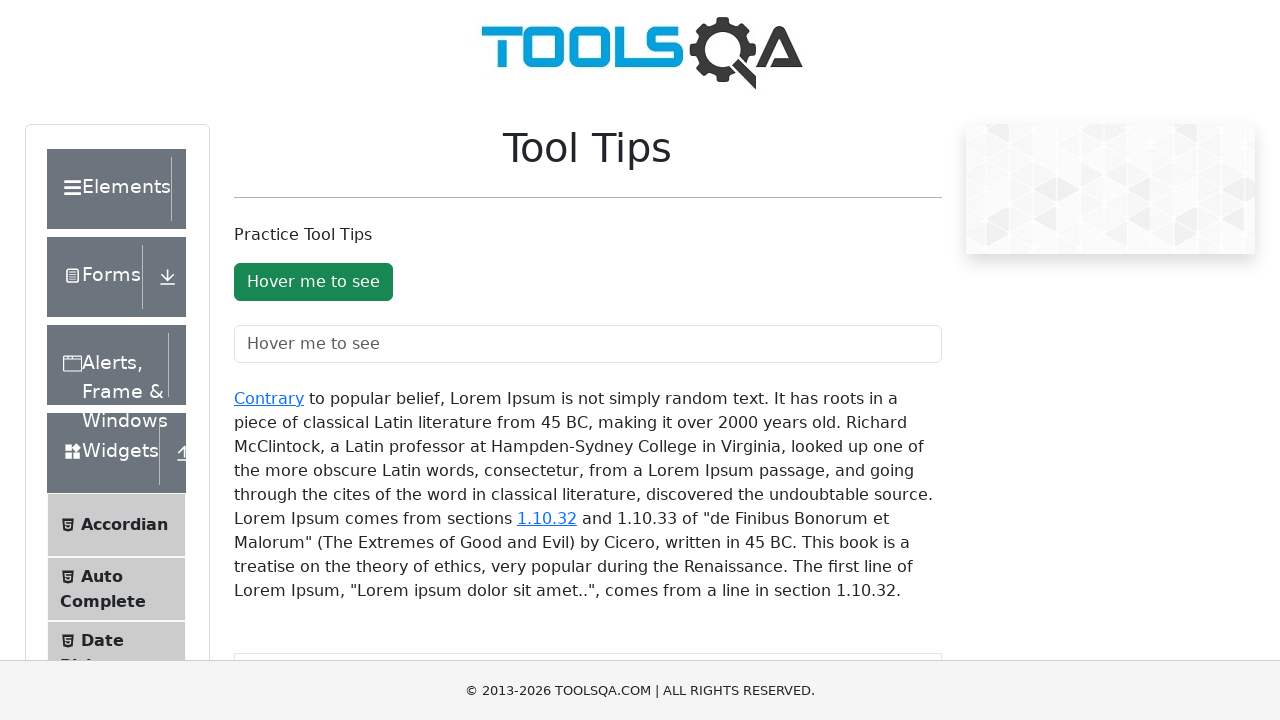